Navigates to an automation practice page, maximizes the window, and locates an autocomplete input field. The original script focuses on taking screenshots which is not a browser interaction task, but the core navigation and element location can be preserved.

Starting URL: https://rahulshettyacademy.com/AutomationPractice/

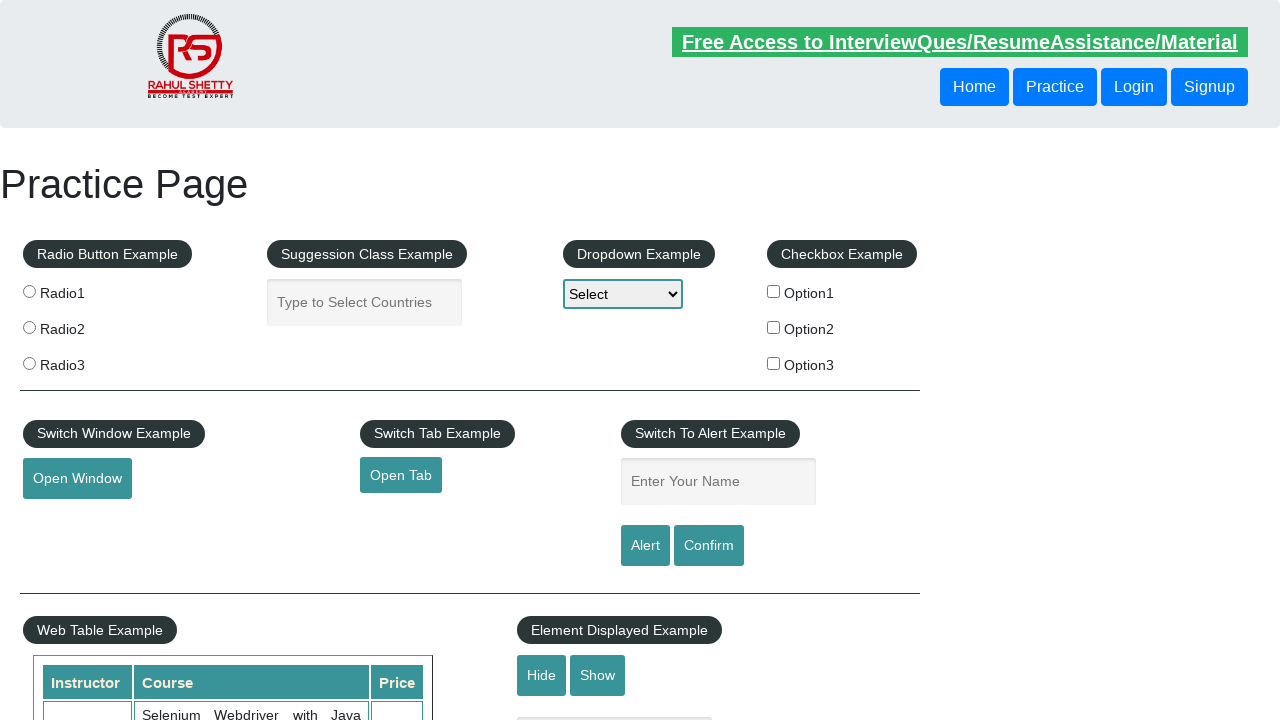

Navigated to automation practice page
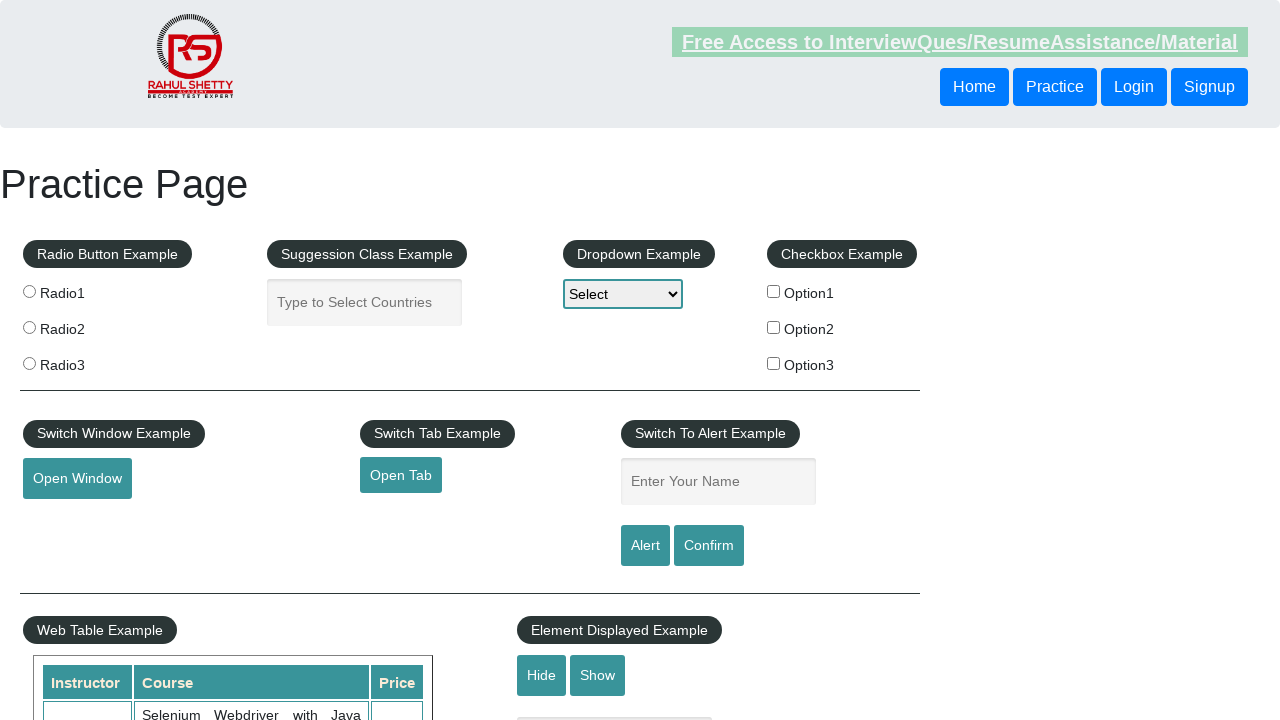

Set viewport to 1920x1080 to maximize window
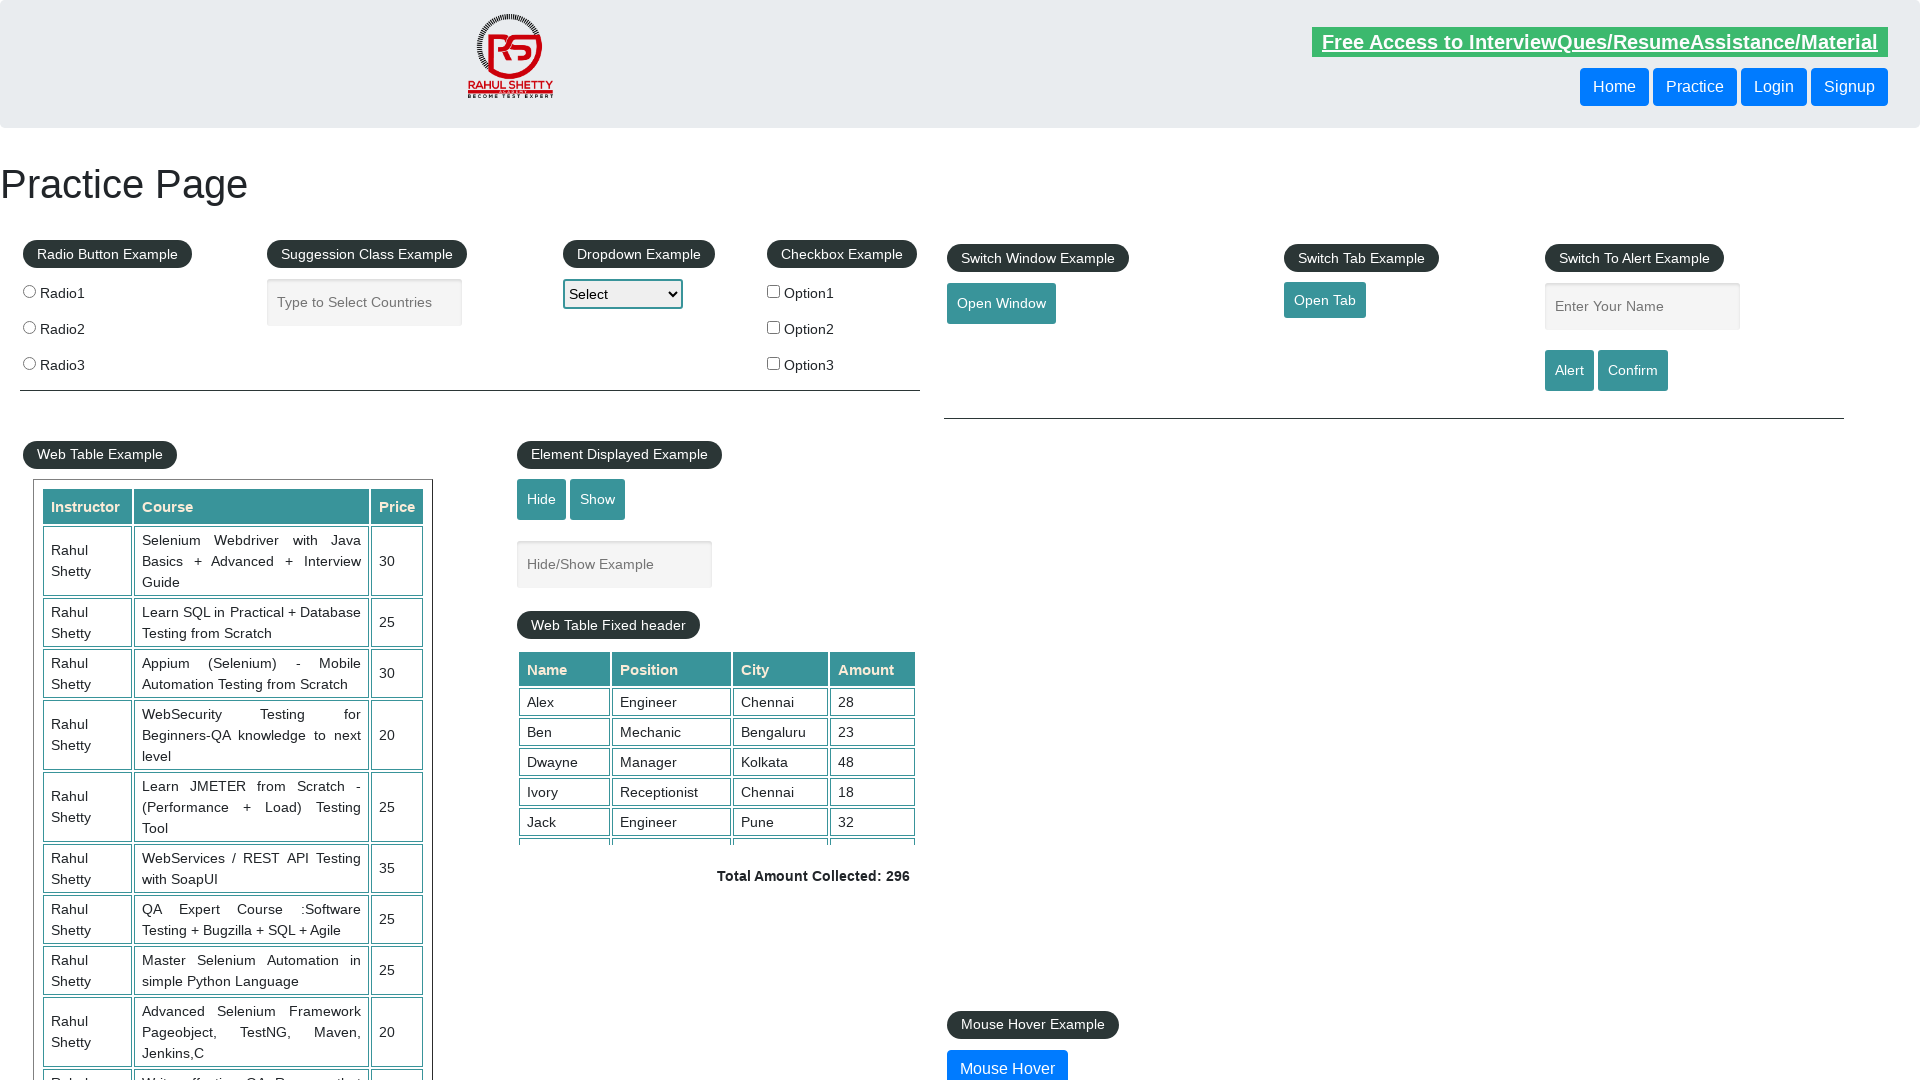

Autocomplete input field loaded and located
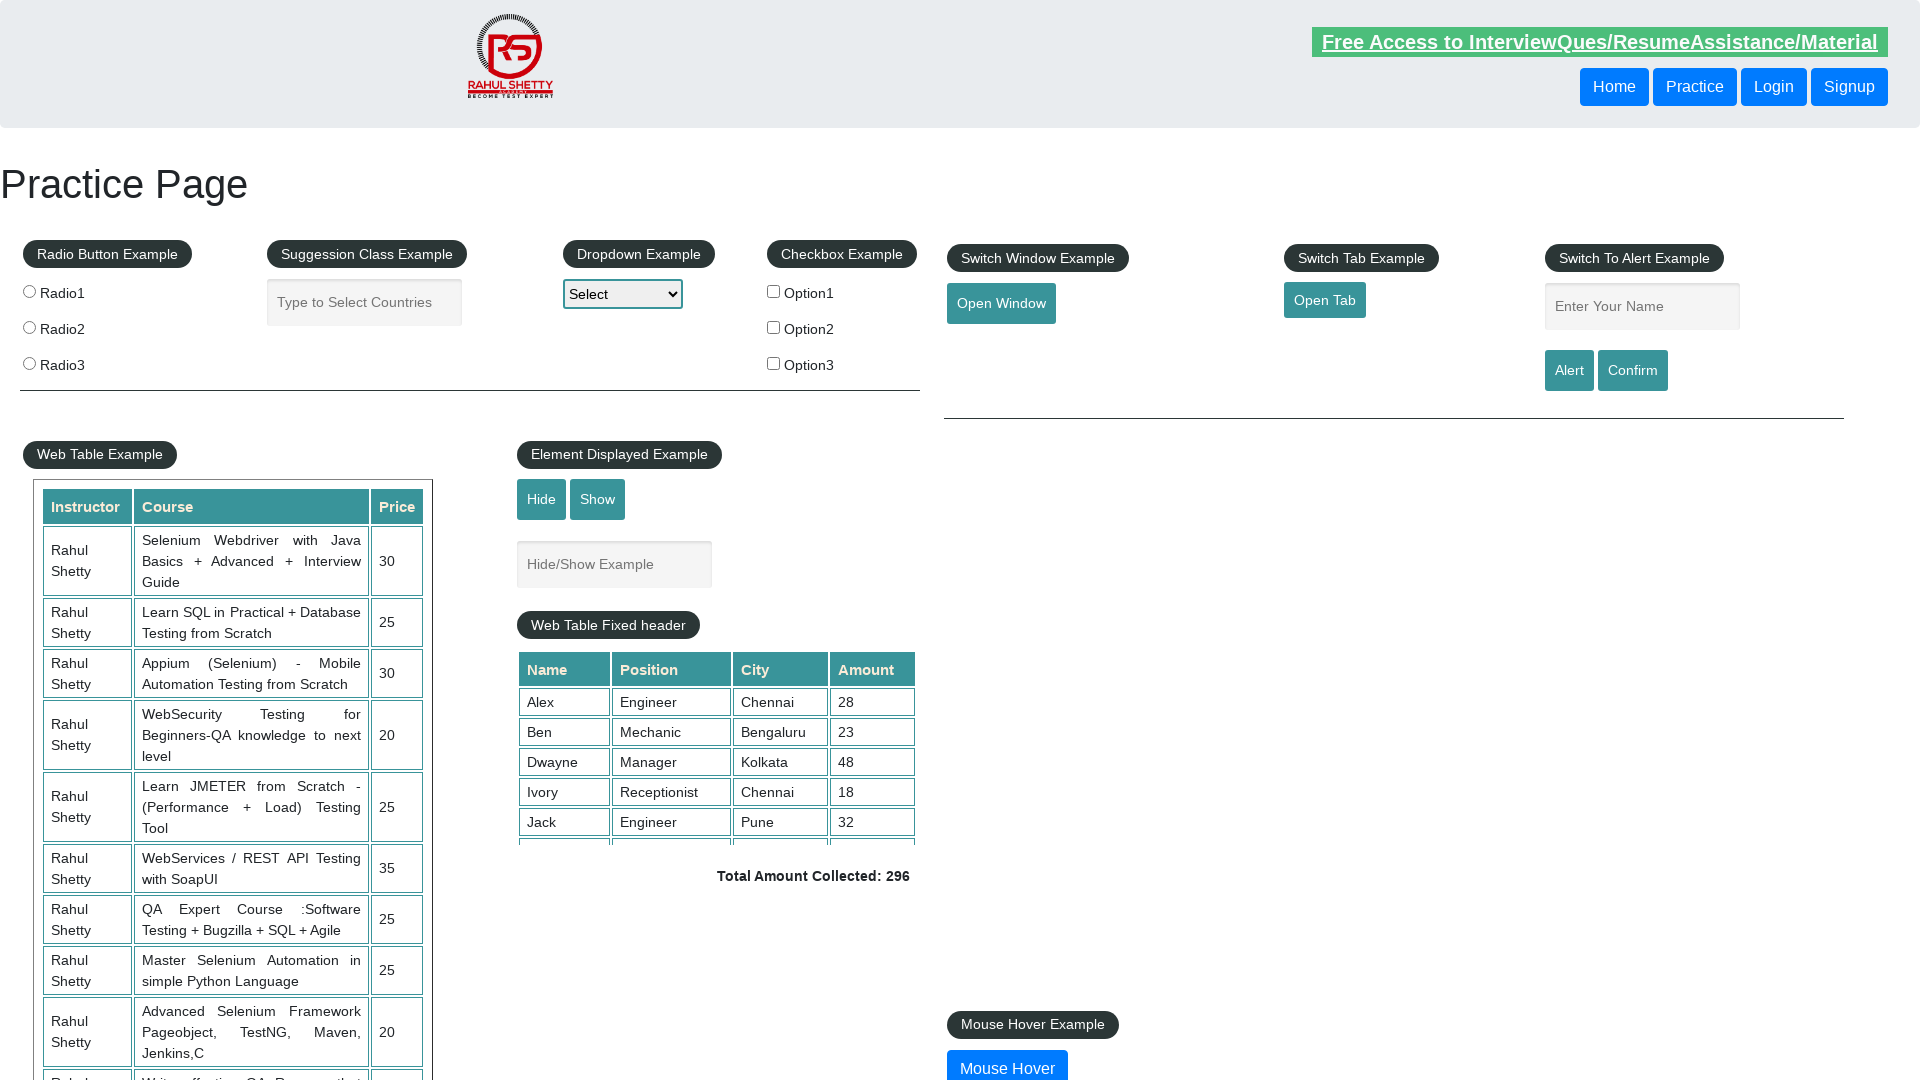

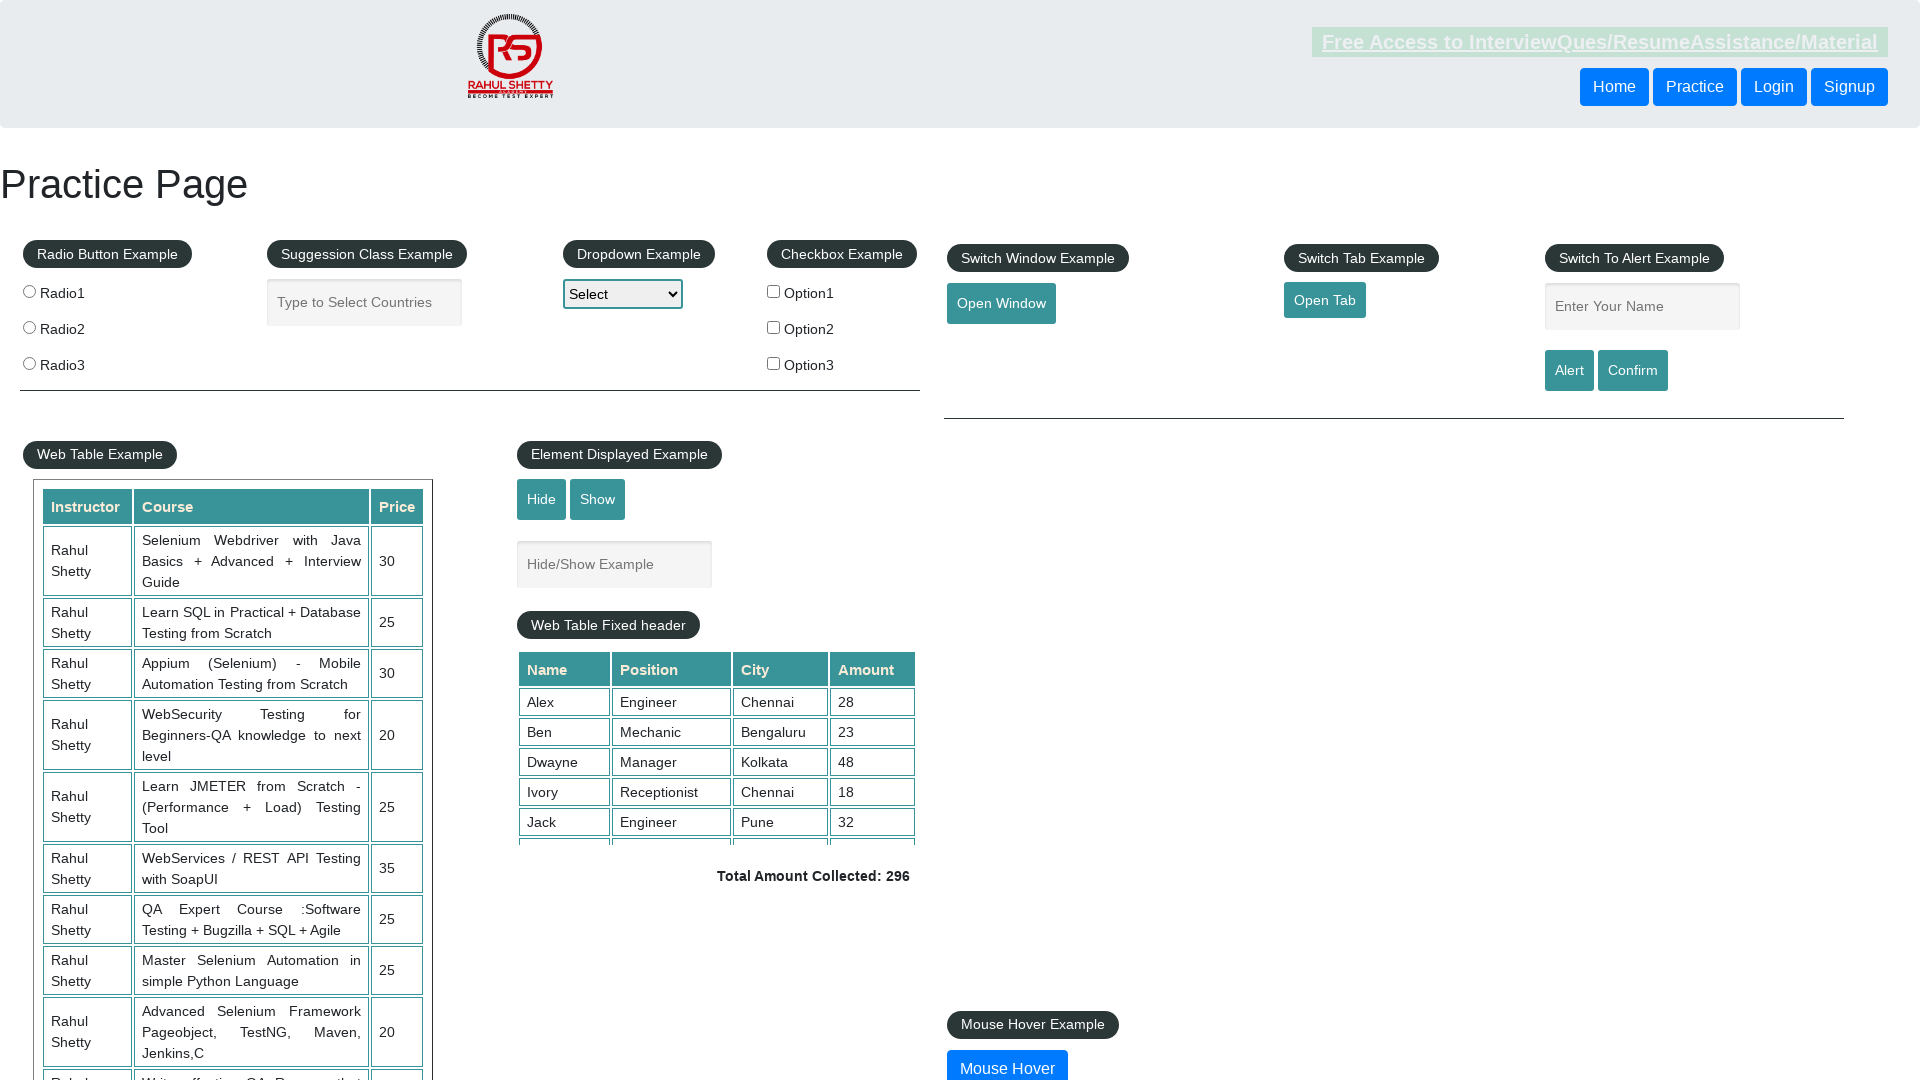